Tests form validation on RODE warranty login page by checking email and password field validation messages

Starting URL: https://warranty.rode.com/login

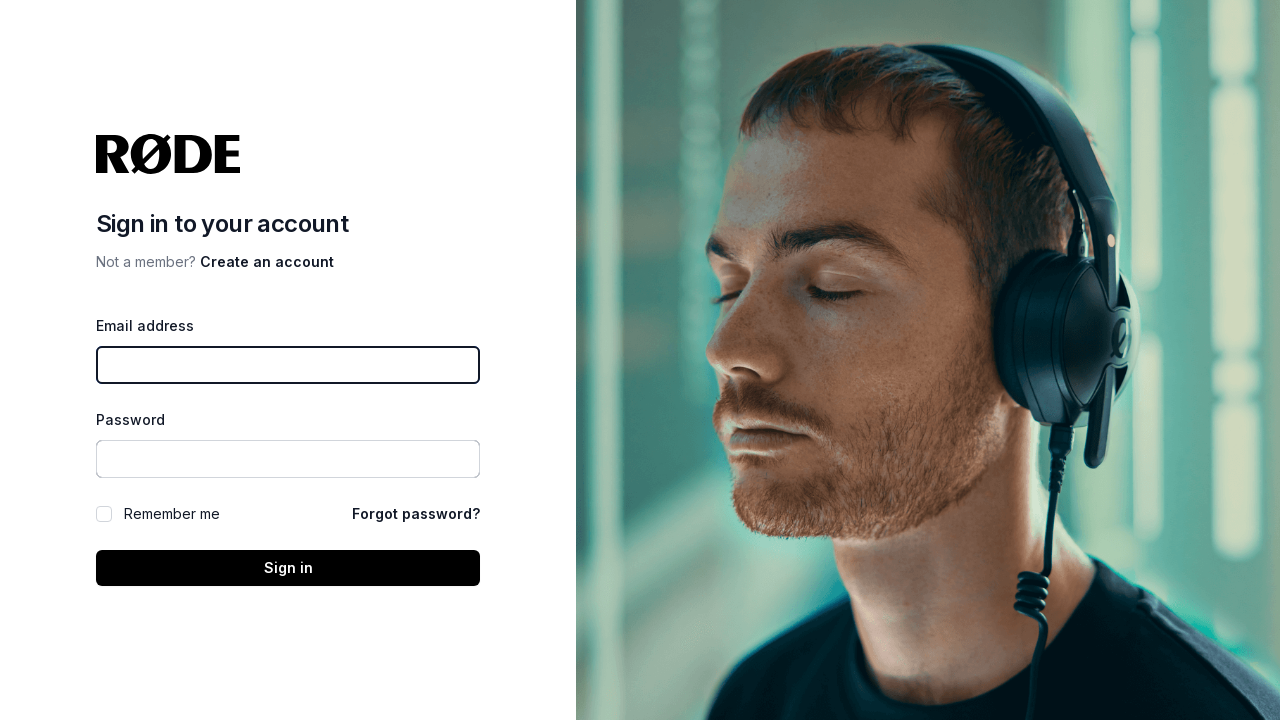

Clicked submit button without filling any fields to trigger validation at (288, 568) on button[type='submit']
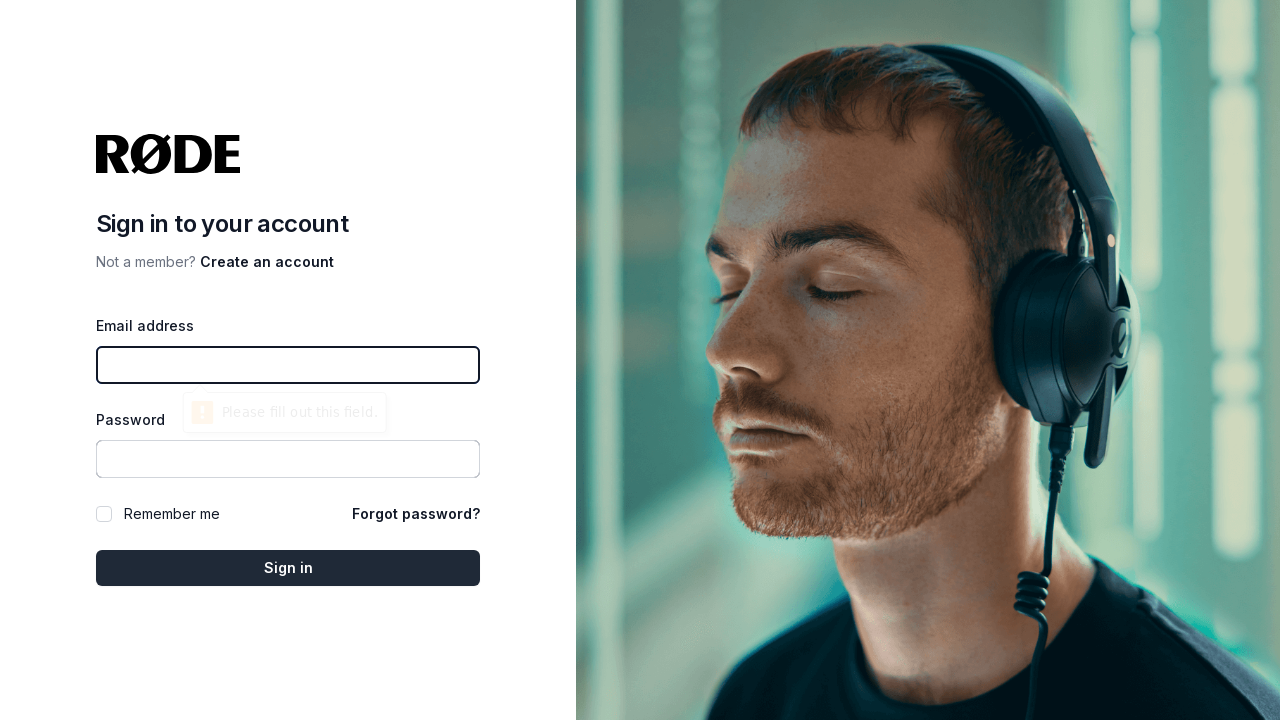

Waited for email validation message to appear
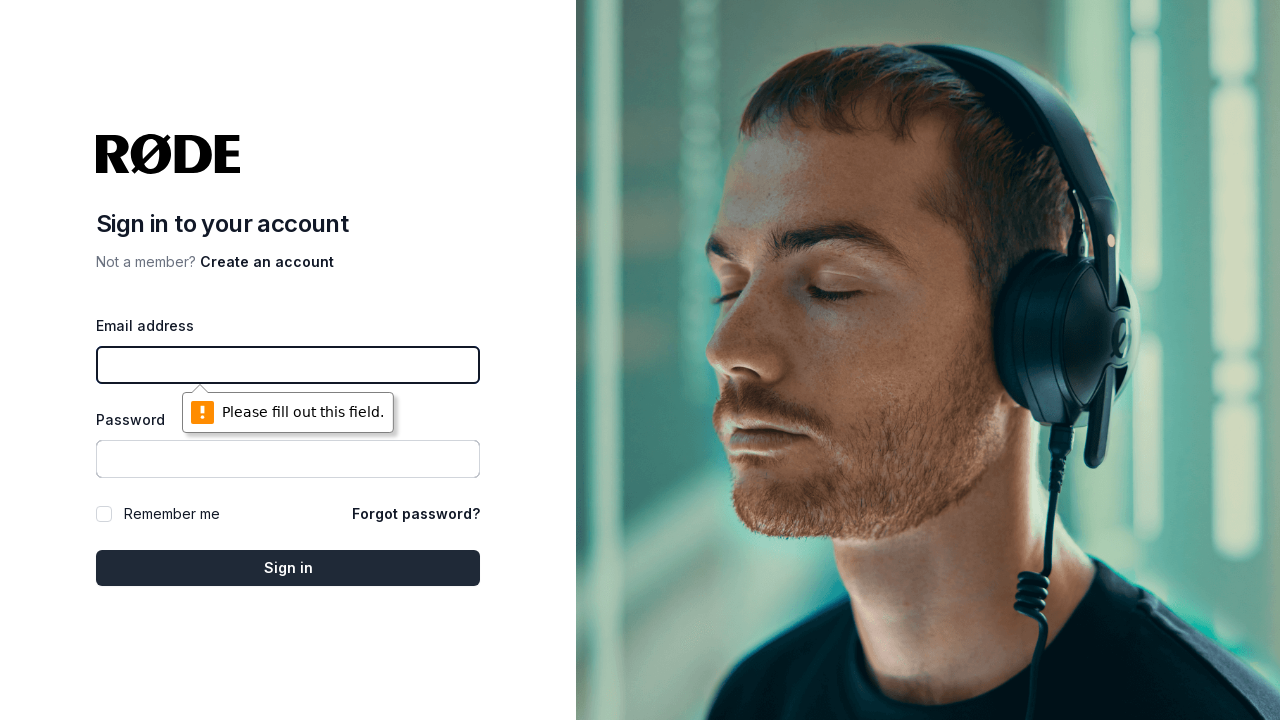

Filled email field with invalid email 'aaa' (missing @ symbol) on //input[@id='email']
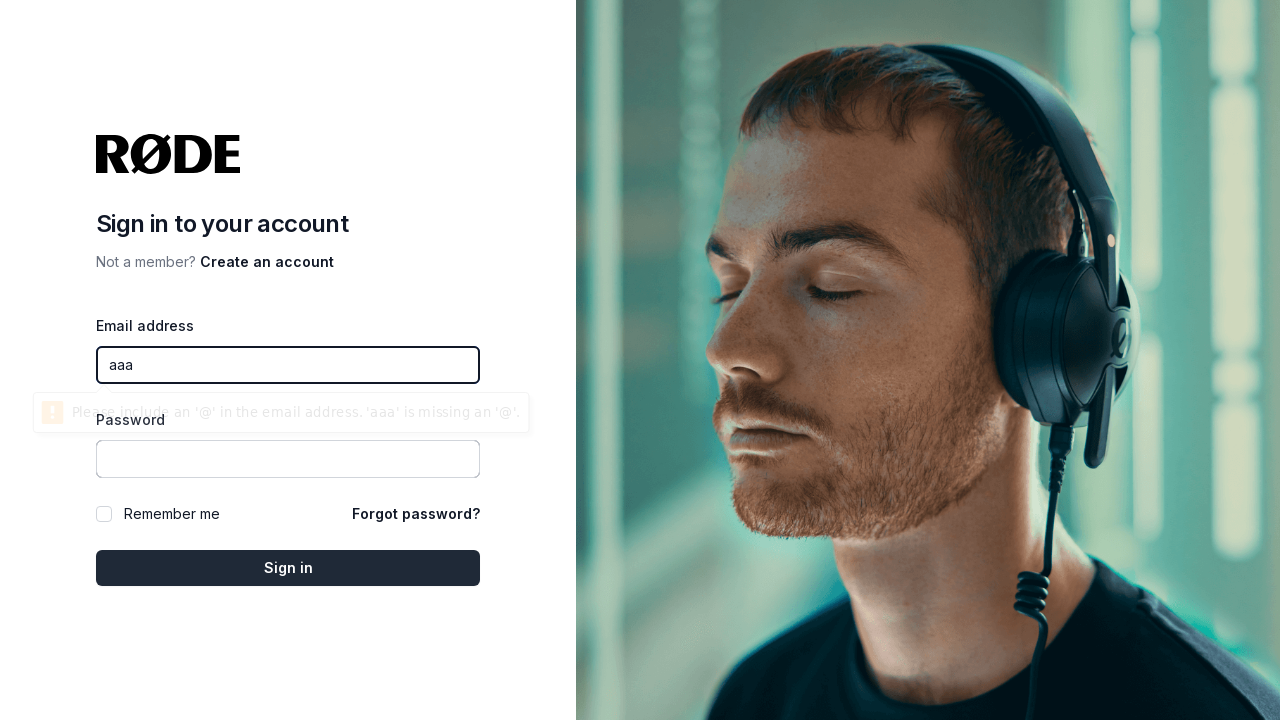

Clicked submit button to validate email without @ symbol at (288, 568) on button[type='submit']
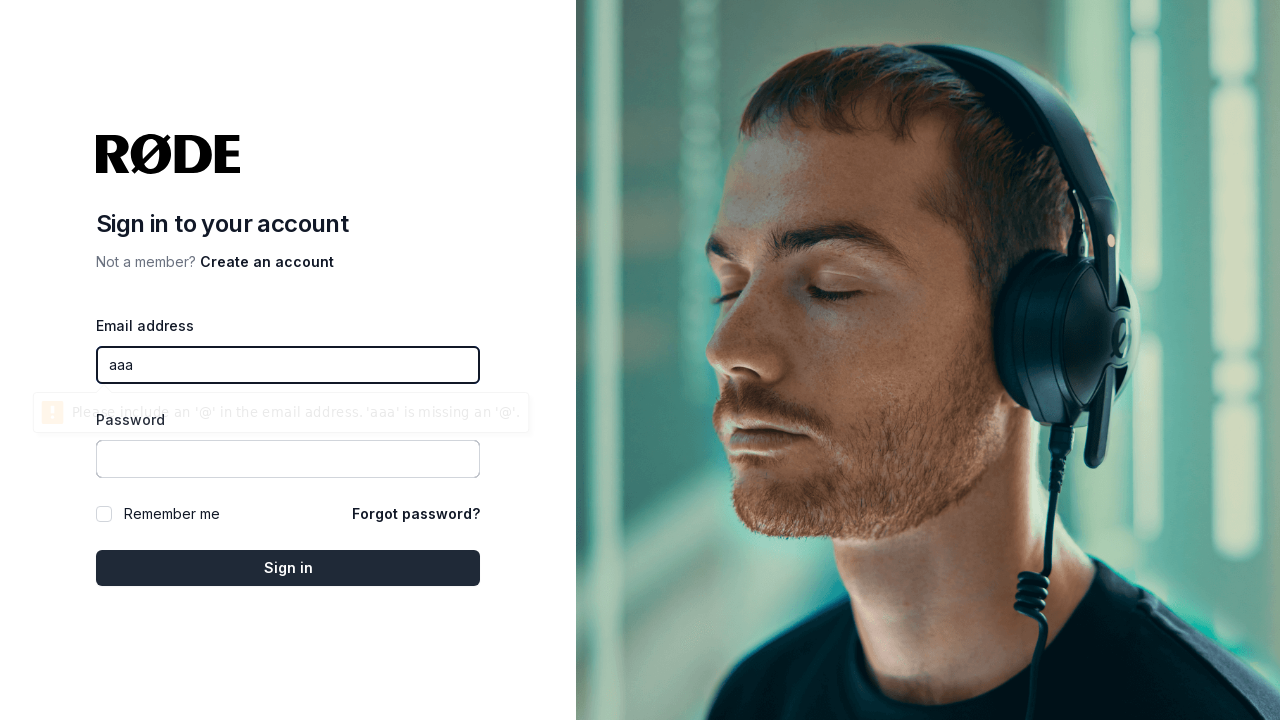

Waited for validation error message to display
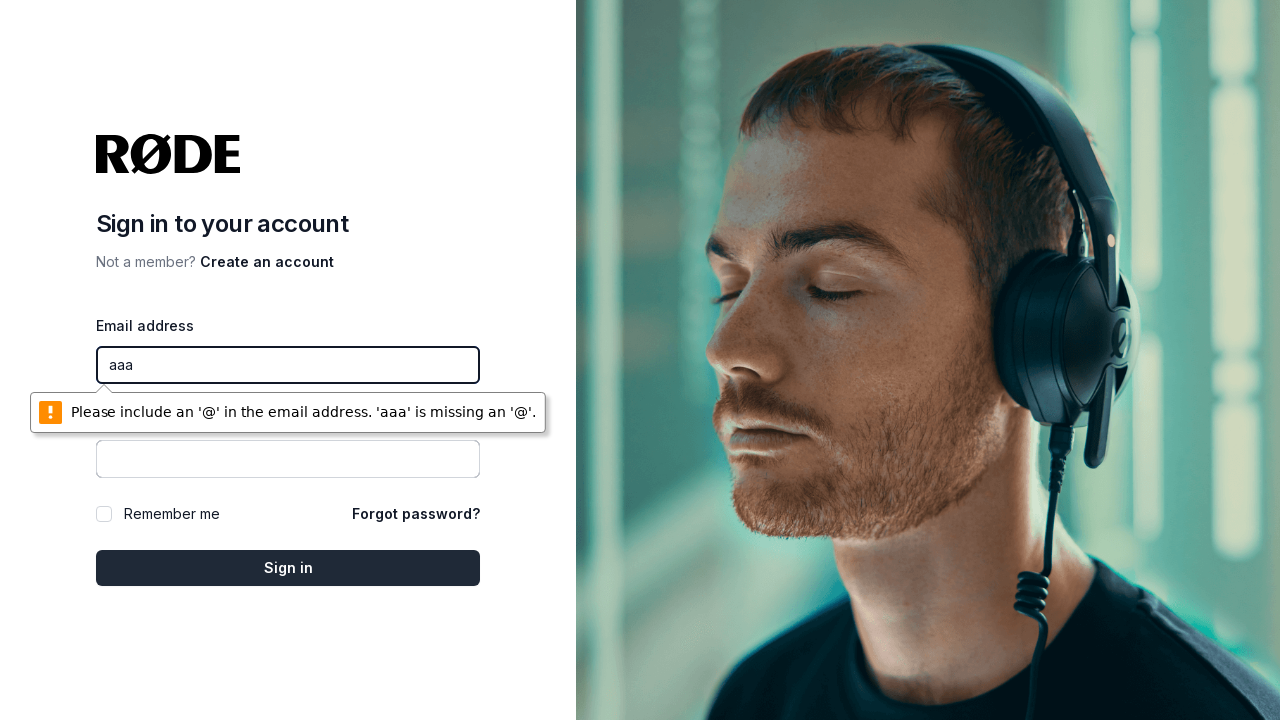

Filled email field with incomplete email 'aaa@' on //input[@id='email']
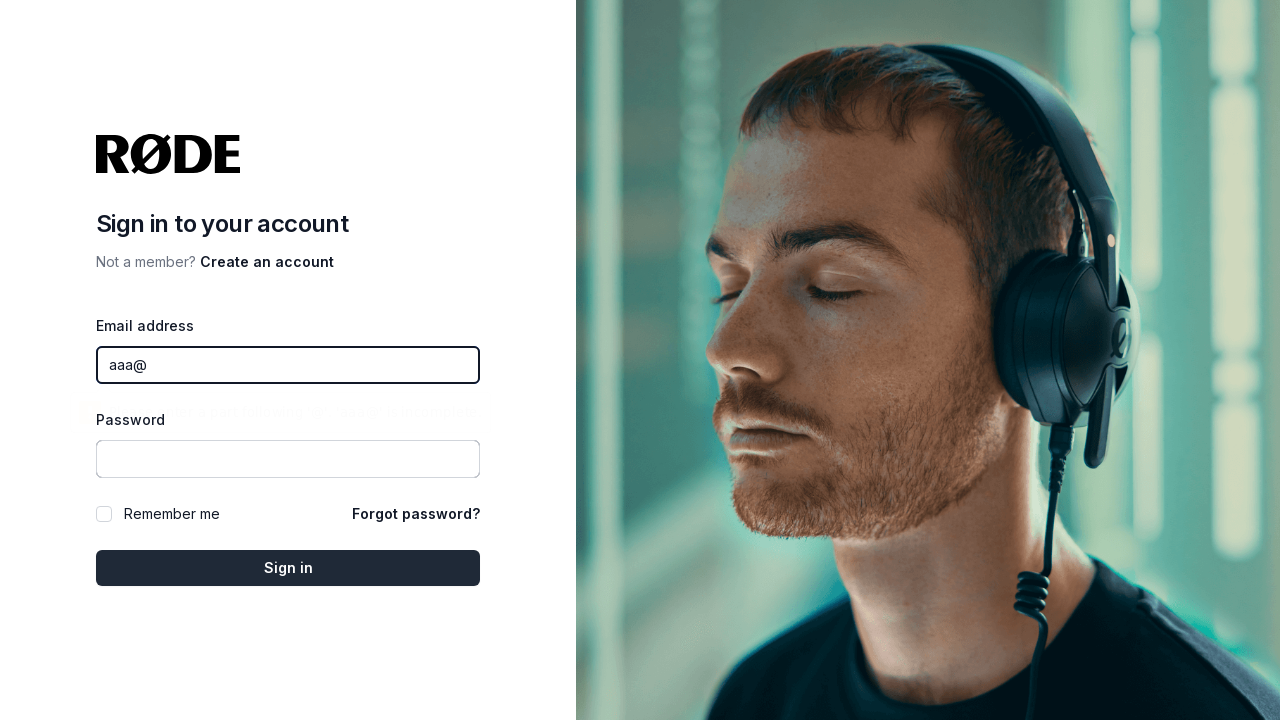

Clicked submit button to validate incomplete email at (288, 568) on button[type='submit']
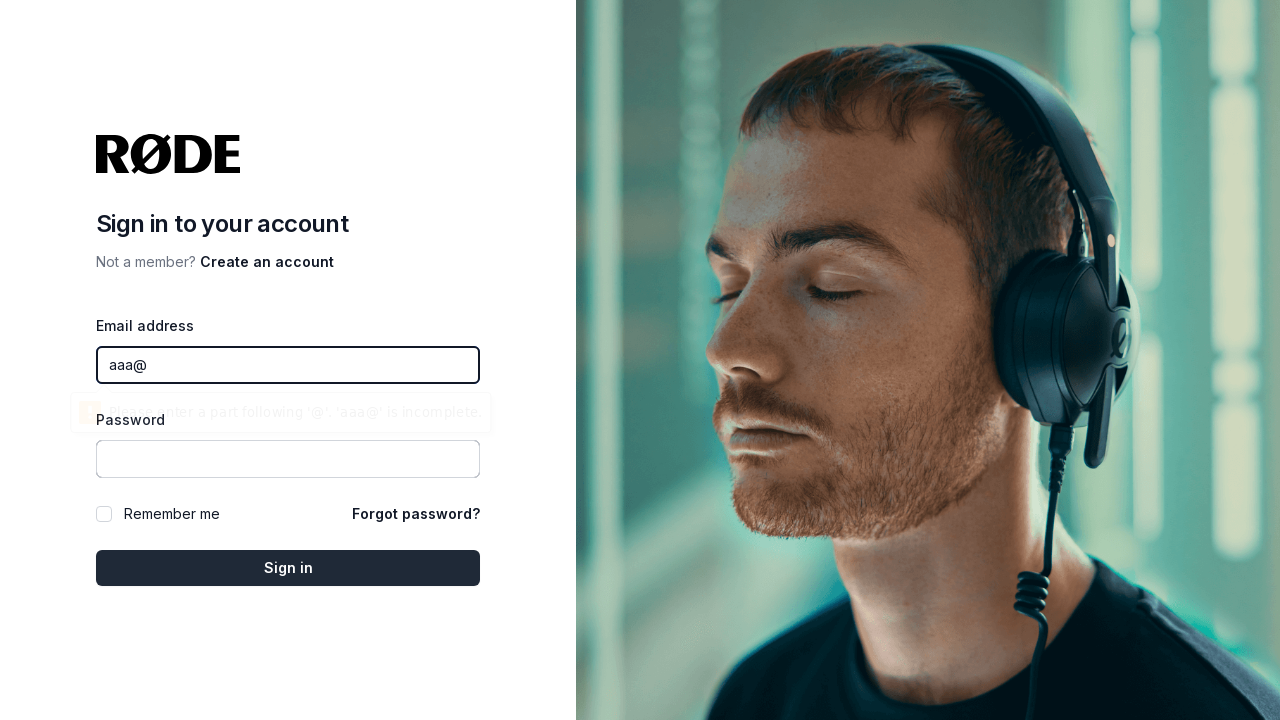

Waited for validation error message for incomplete email
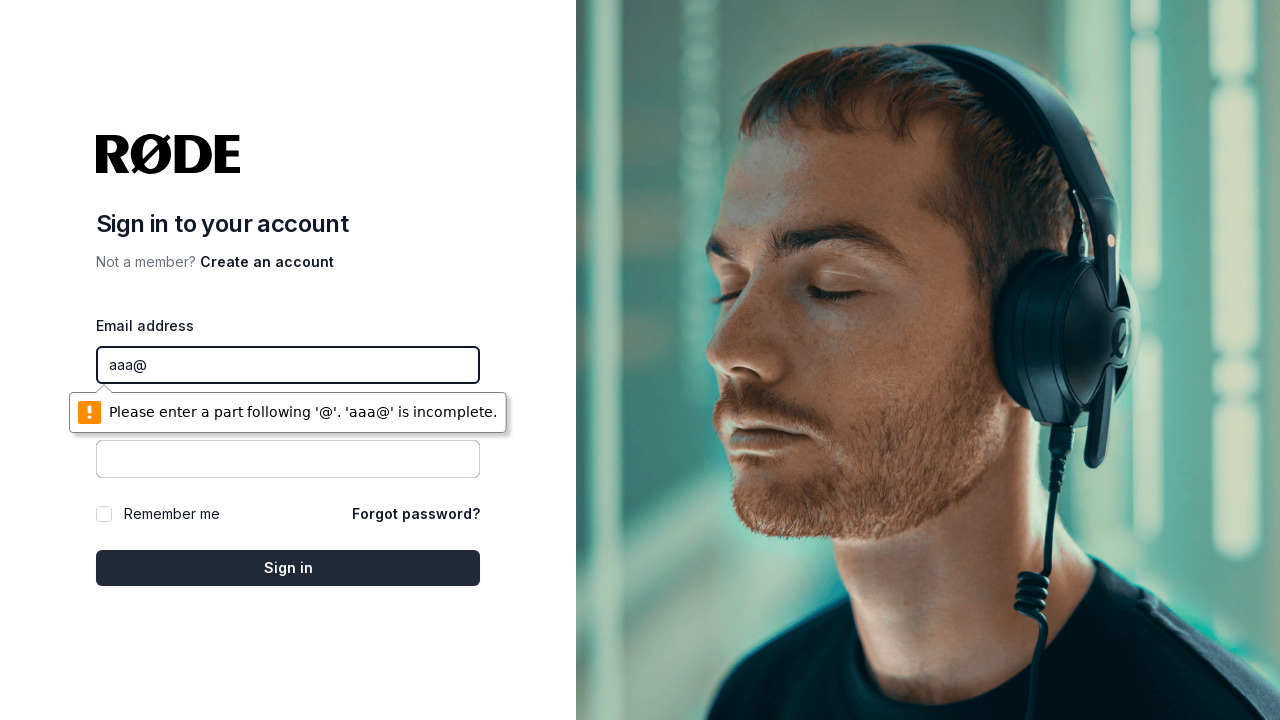

Filled email field with email having incorrect dot position 'aaa@aaa.' on //input[@id='email']
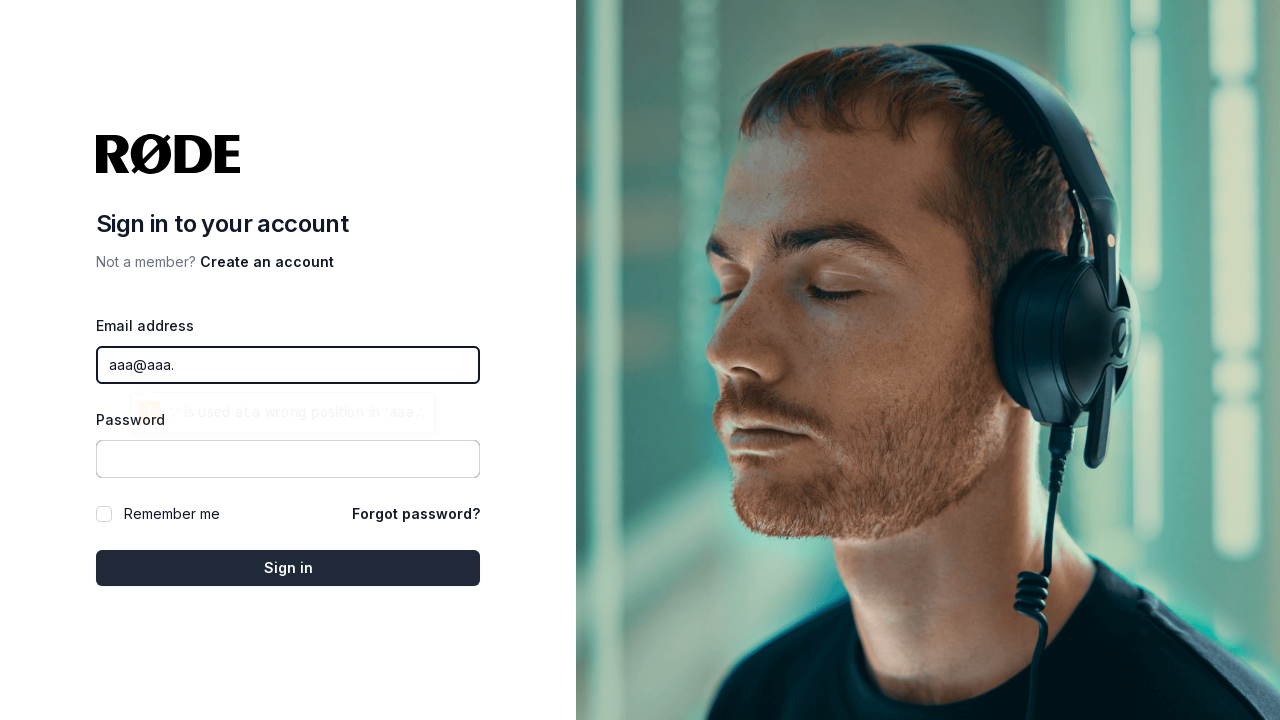

Clicked submit button to validate email with incorrect dot position at (288, 568) on button[type='submit']
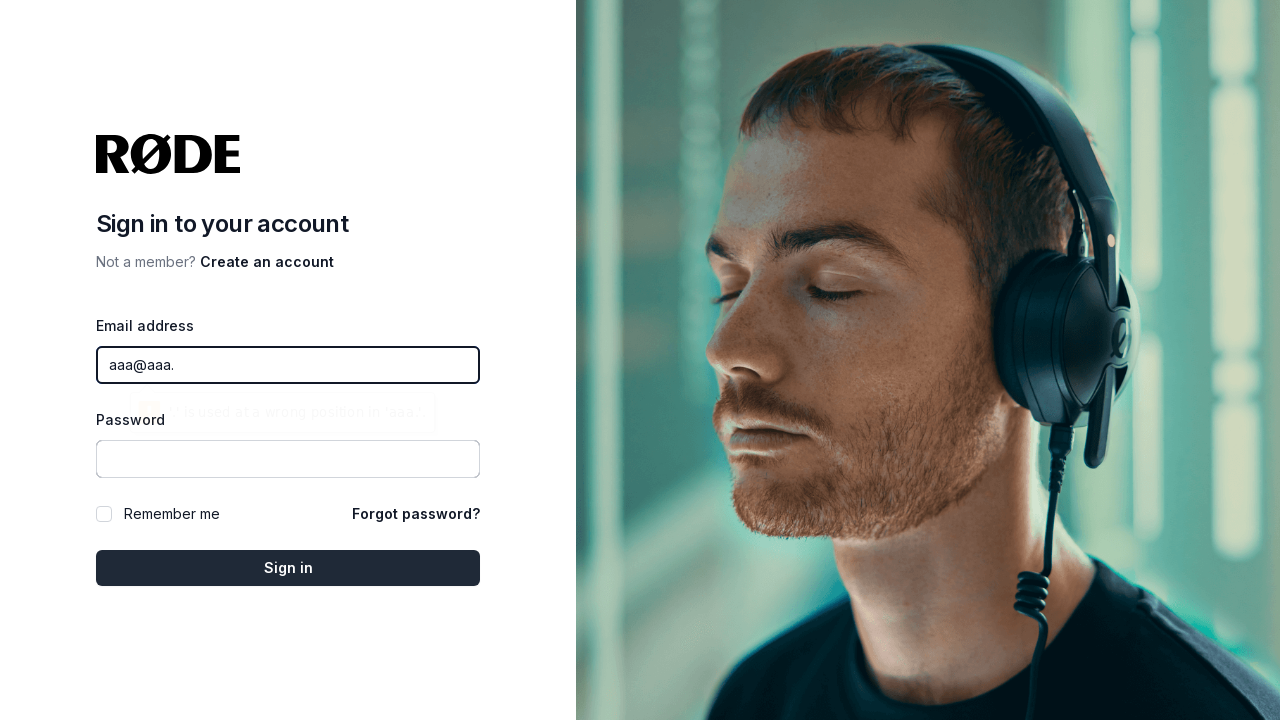

Waited for validation error message for malformed email
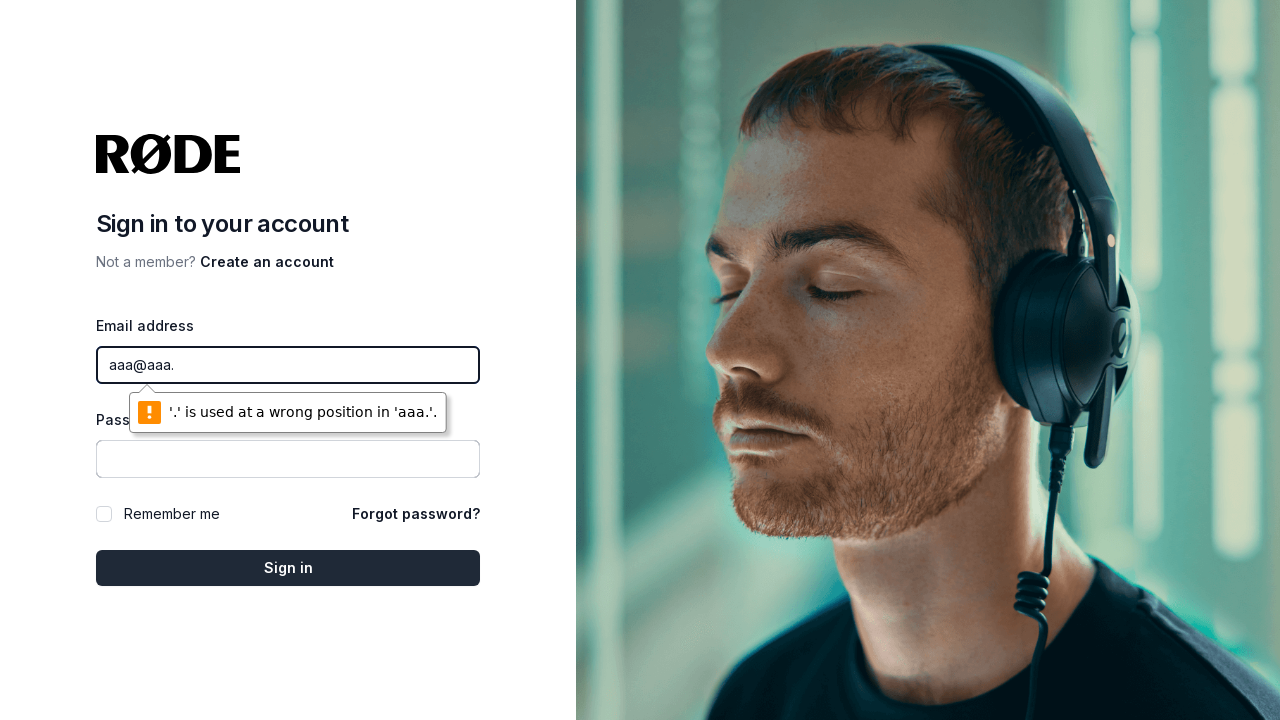

Filled email field with valid email 'validuser@example.com' on //input[@id='email']
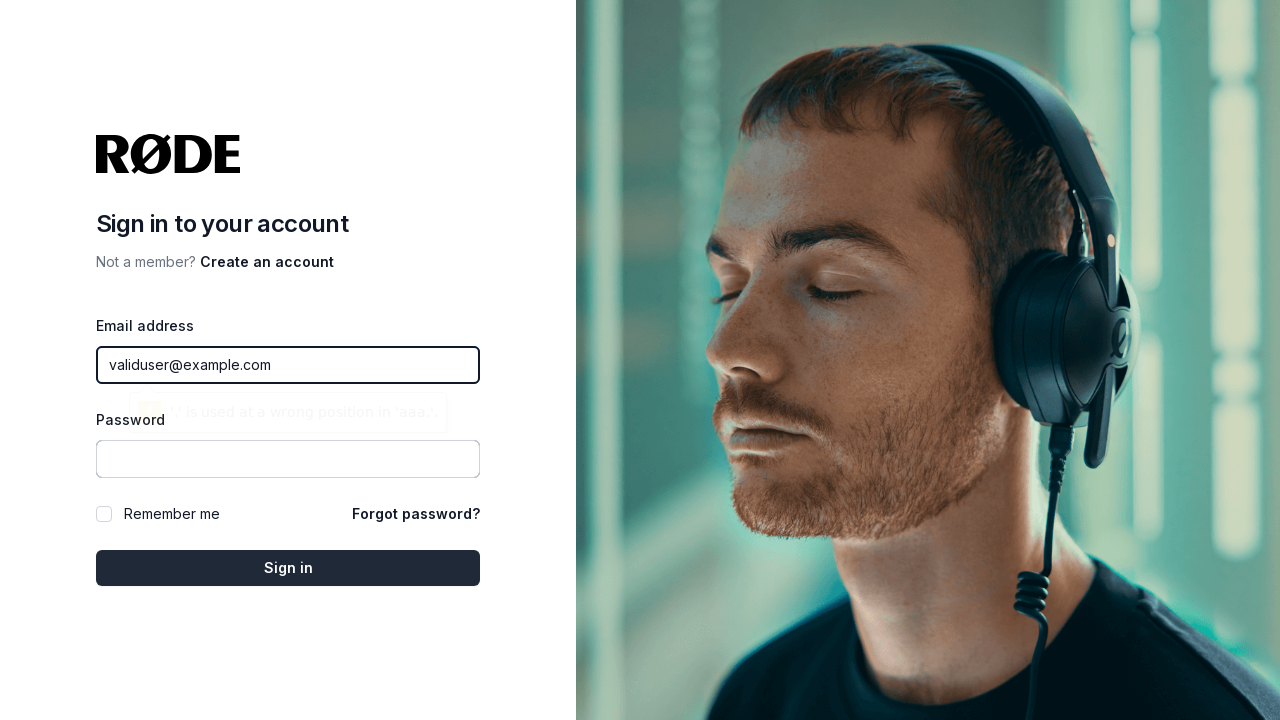

Clicked submit button to proceed with valid email at (288, 568) on button[type='submit']
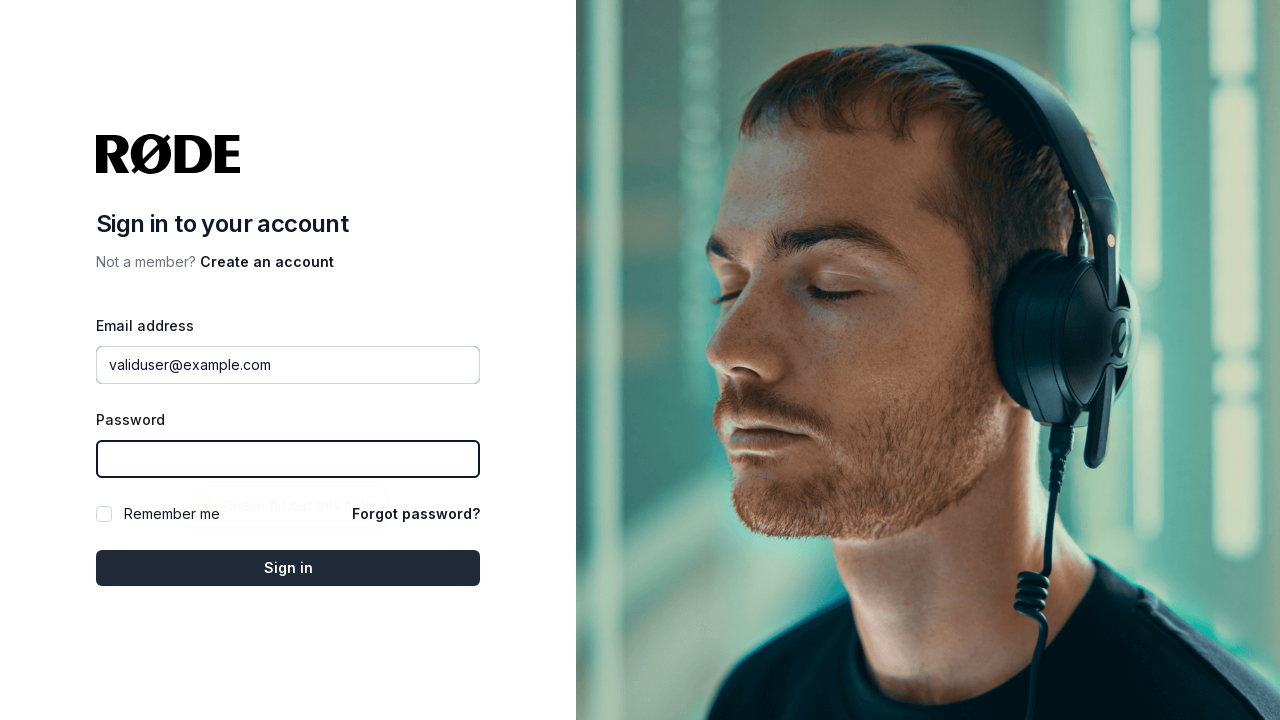

Waited for form to process valid email submission
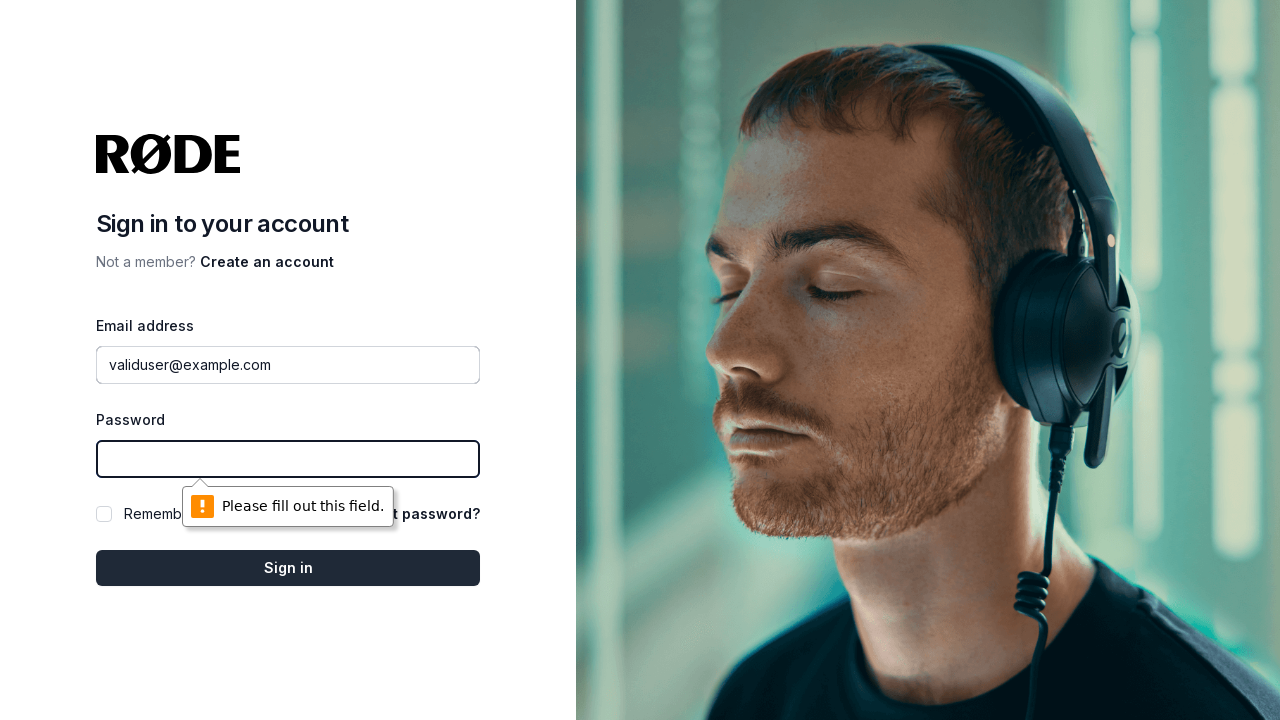

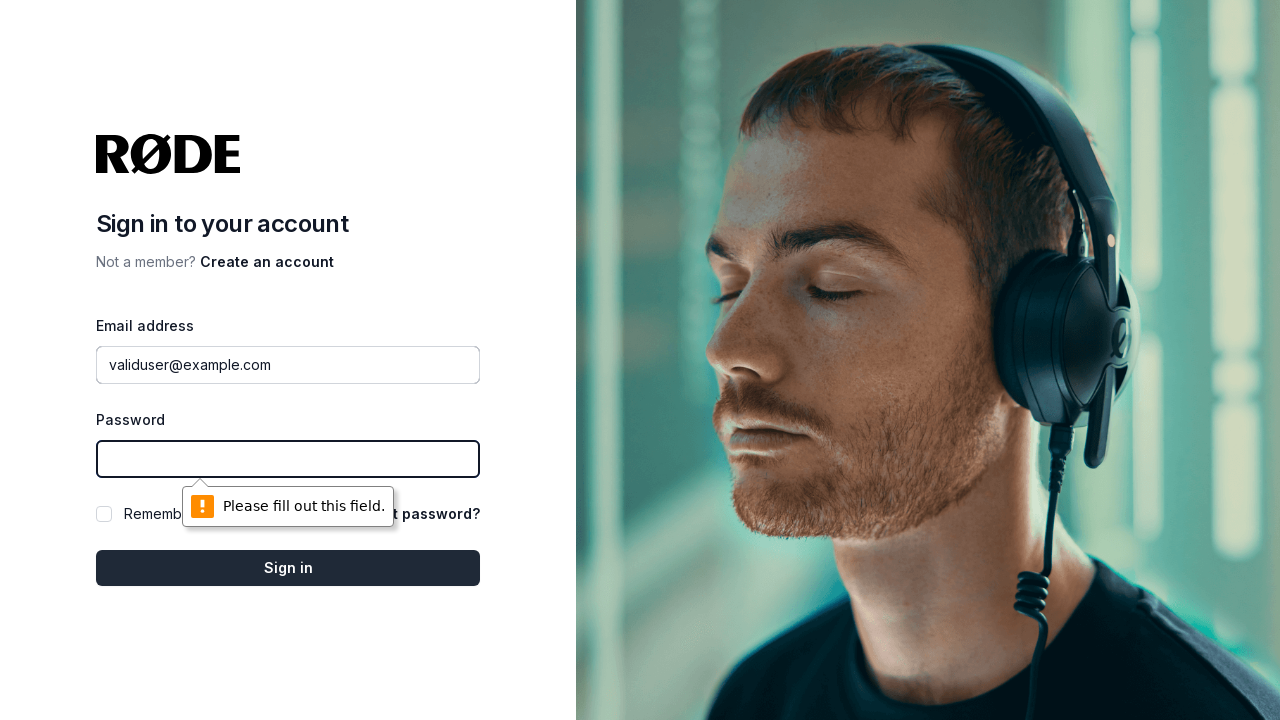